Tests that the second column (First Name) contains the expected names by navigating to the table and validating column data

Starting URL: http://the-internet.herokuapp.com/

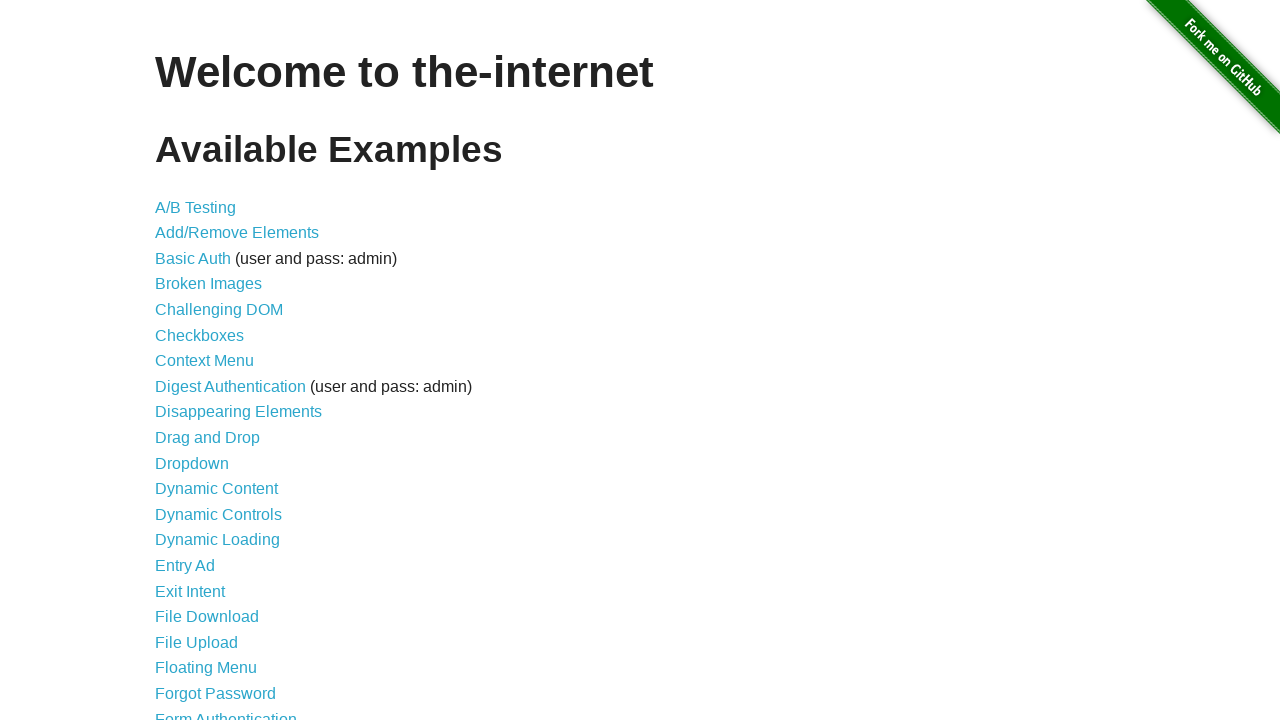

Clicked on 'Sortable Data Tables' link at (230, 574) on text=Sortable Data Tables
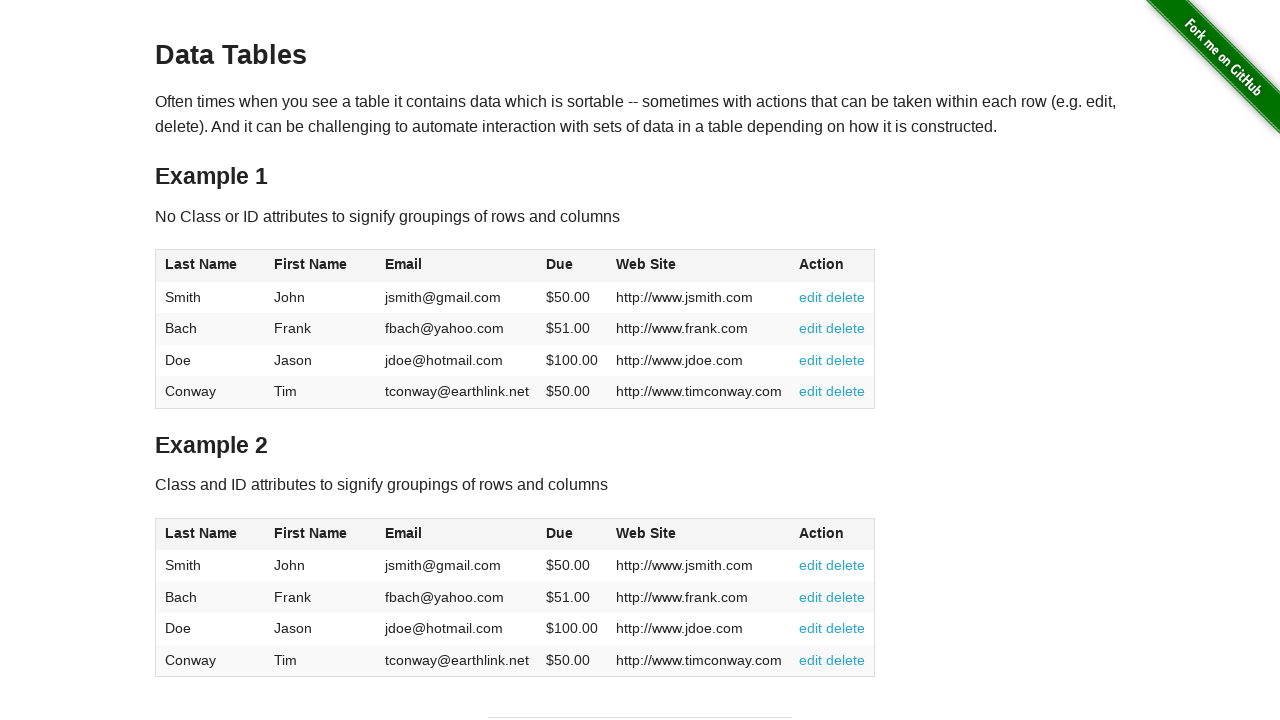

Table #table1 loaded
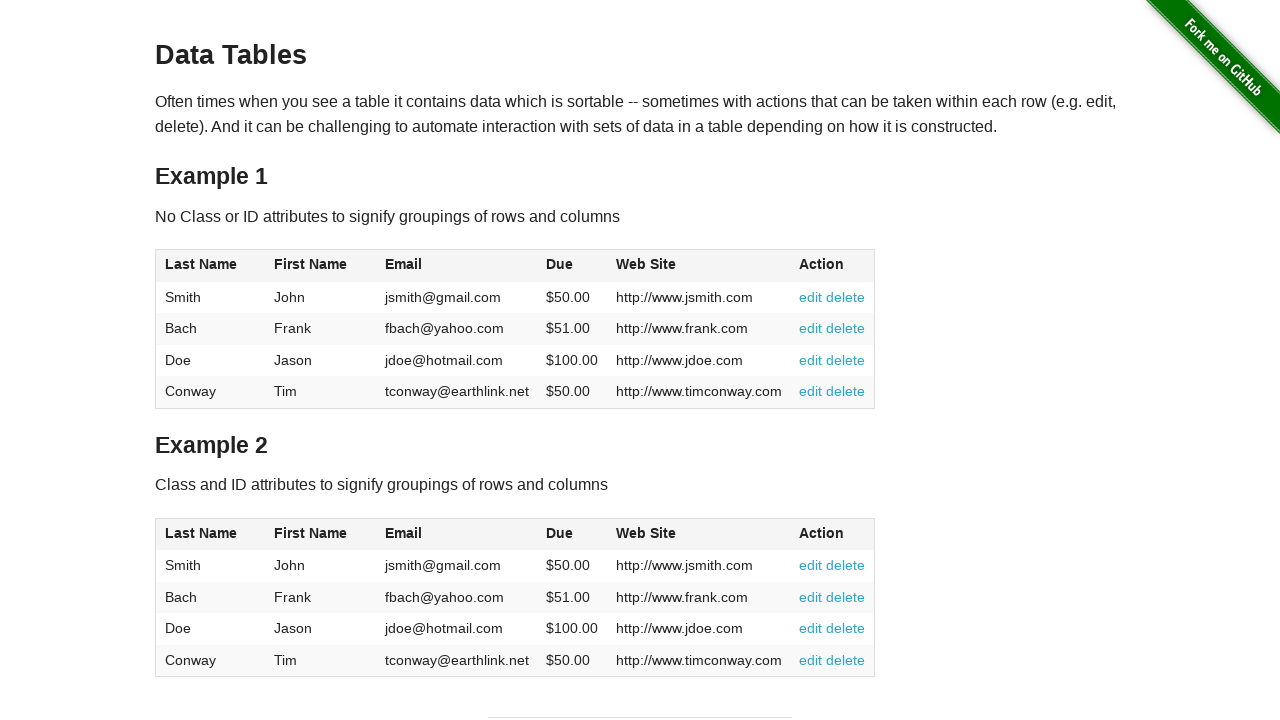

Verified first name cell 0 is visible
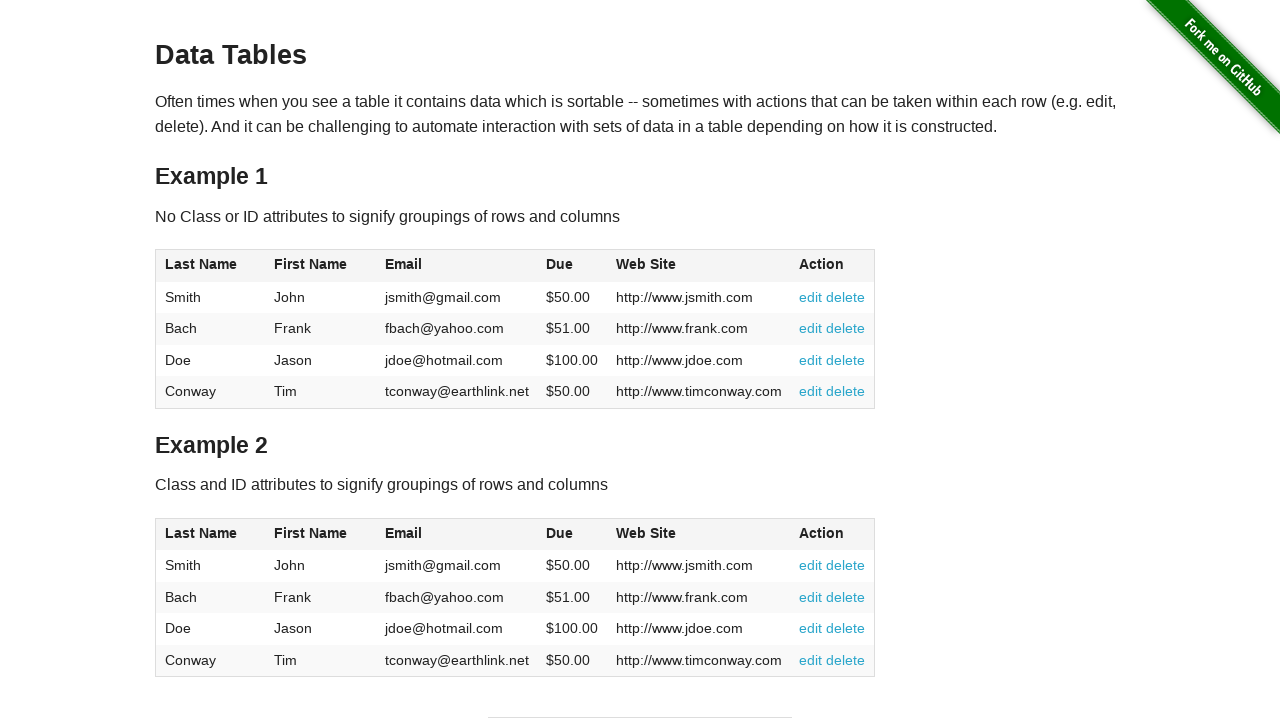

Validated first name cell 0 contains 'John'
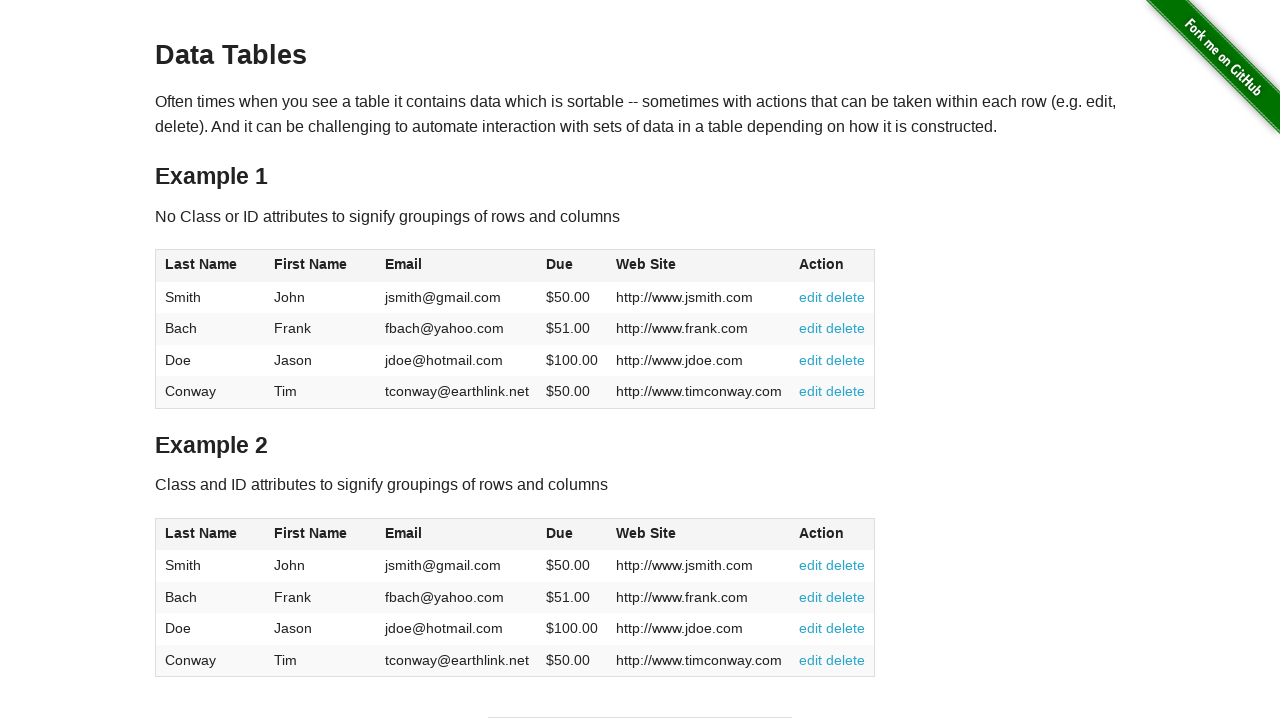

Verified first name cell 1 is visible
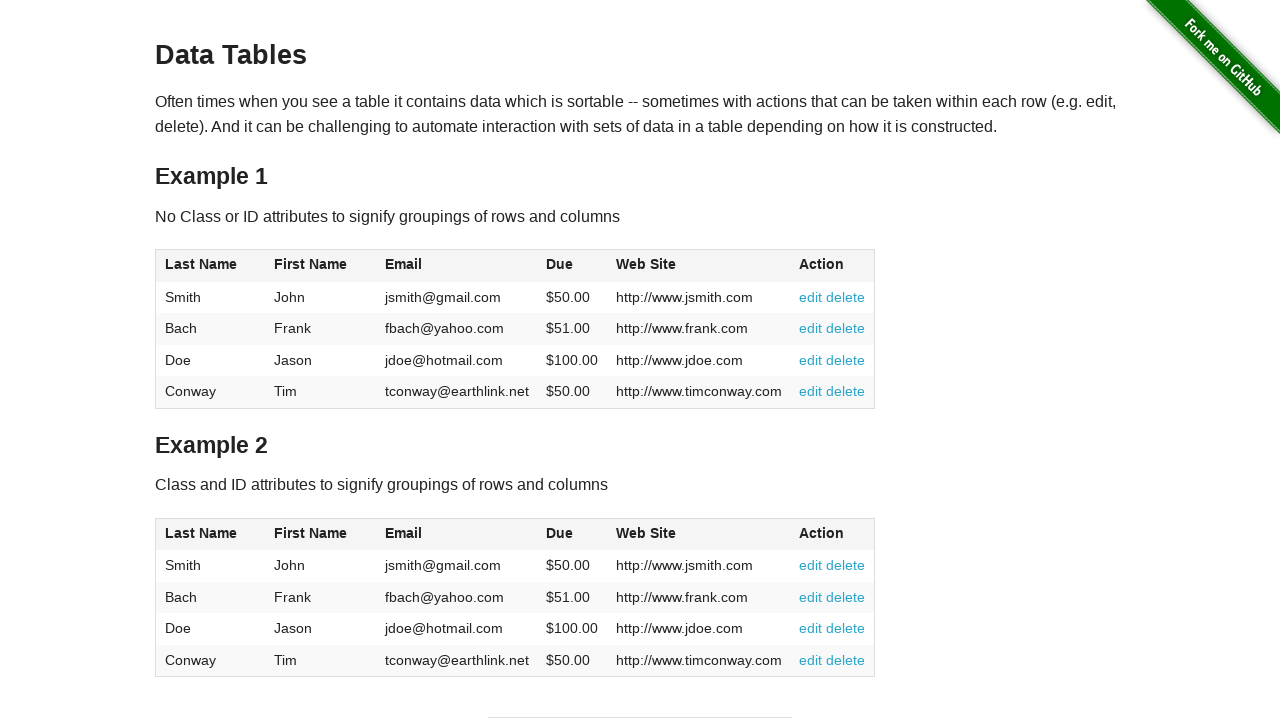

Validated first name cell 1 contains 'Frank'
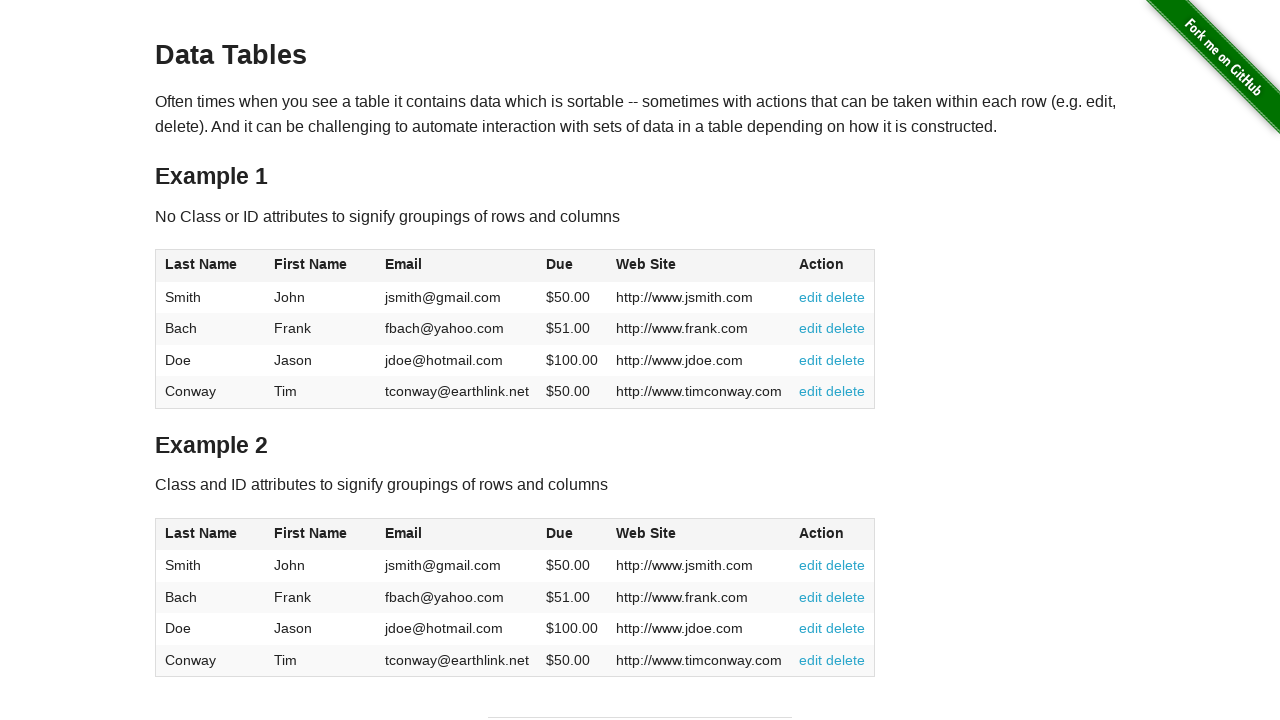

Verified first name cell 2 is visible
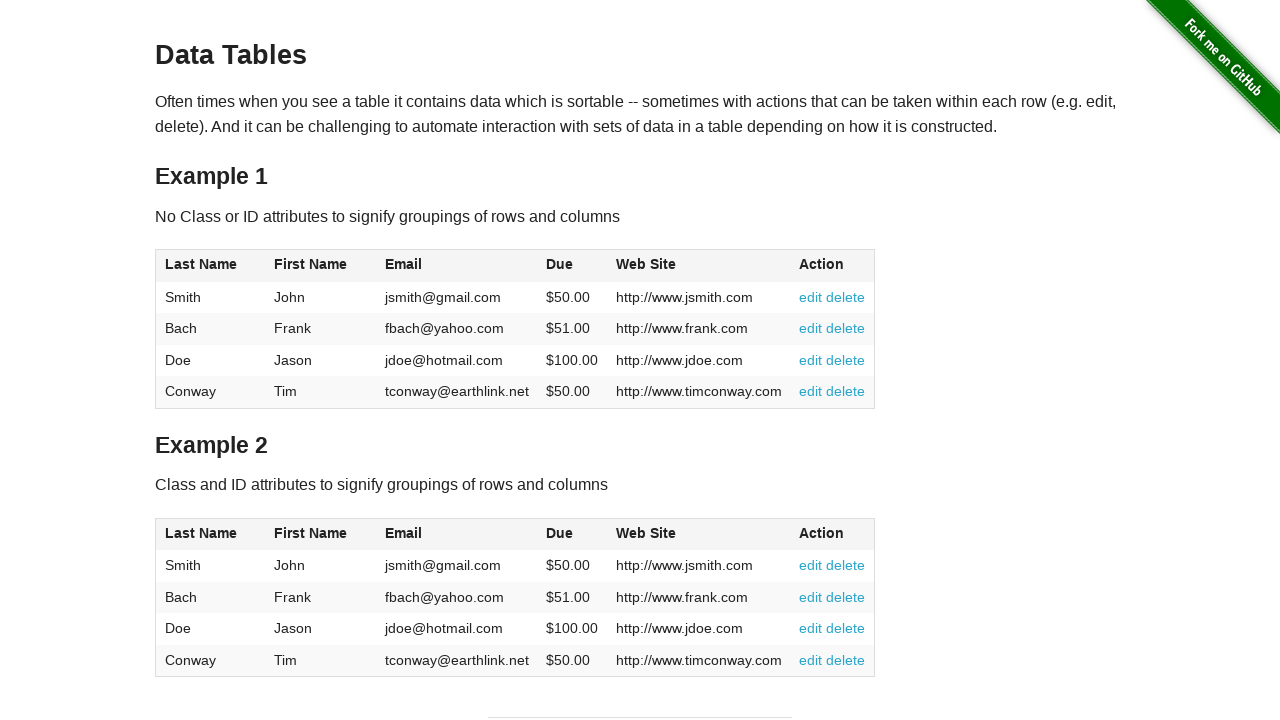

Validated first name cell 2 contains 'Jason'
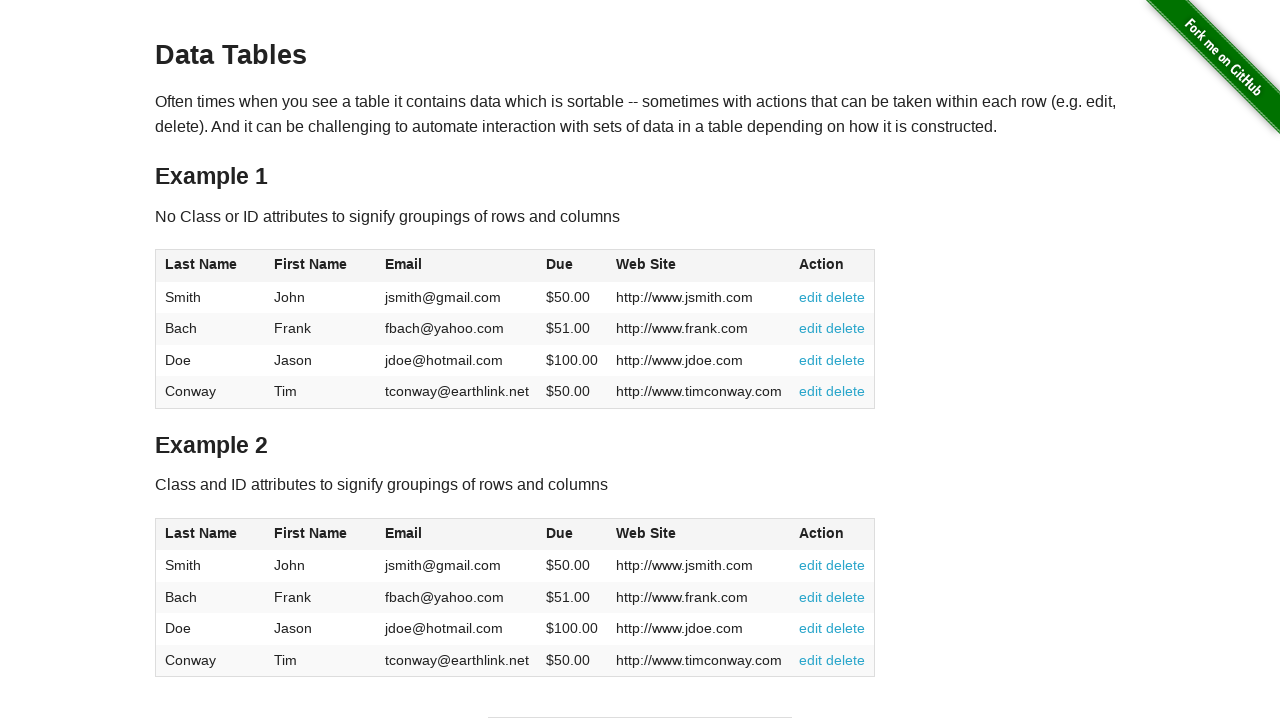

Verified first name cell 3 is visible
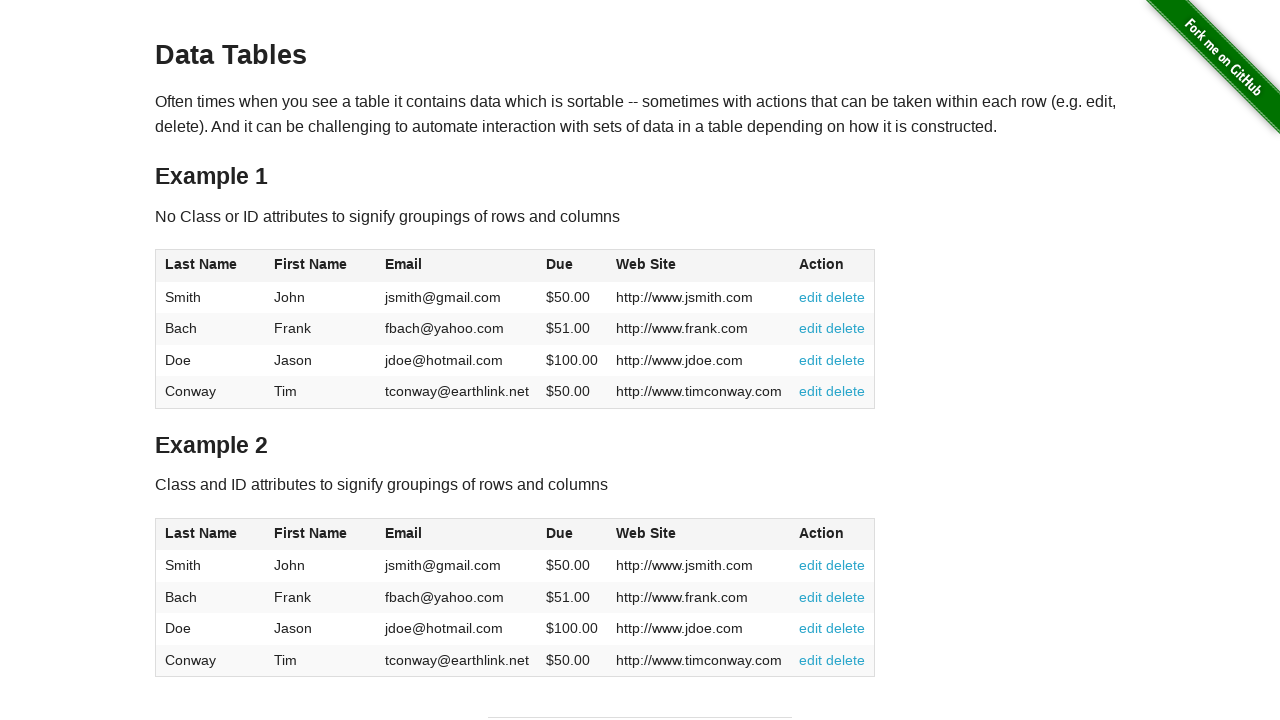

Validated first name cell 3 contains 'Tim'
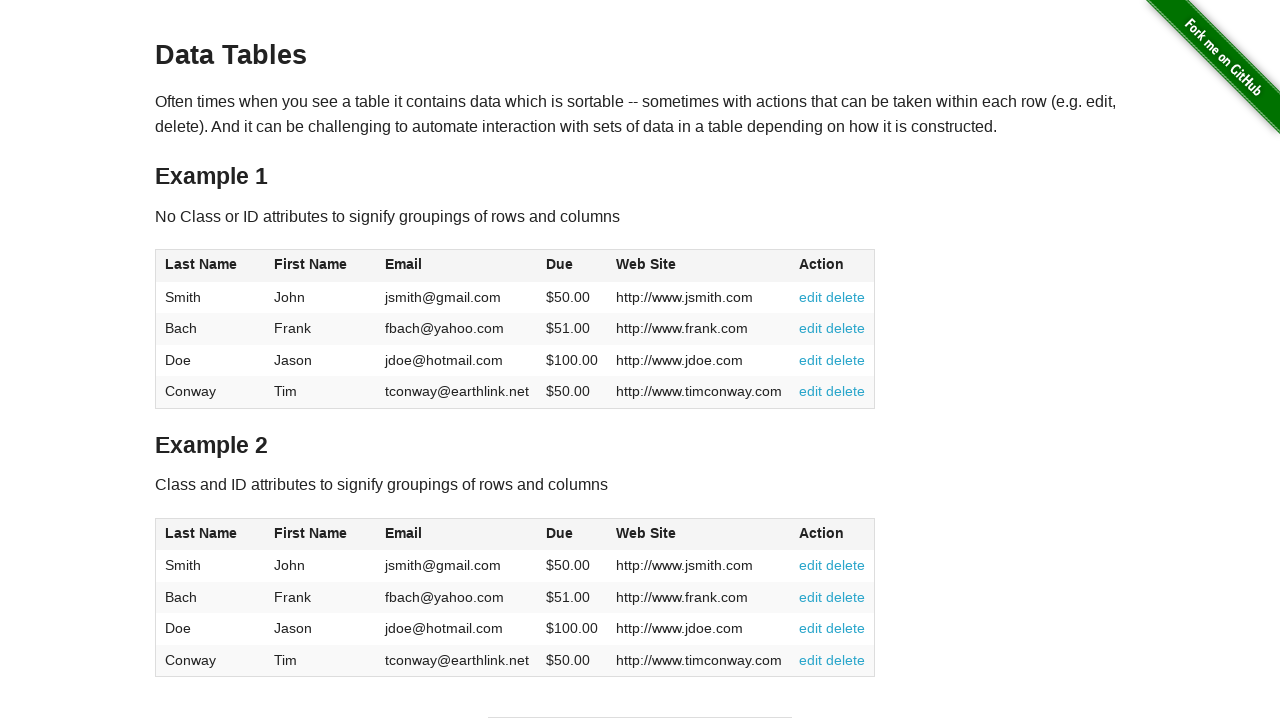

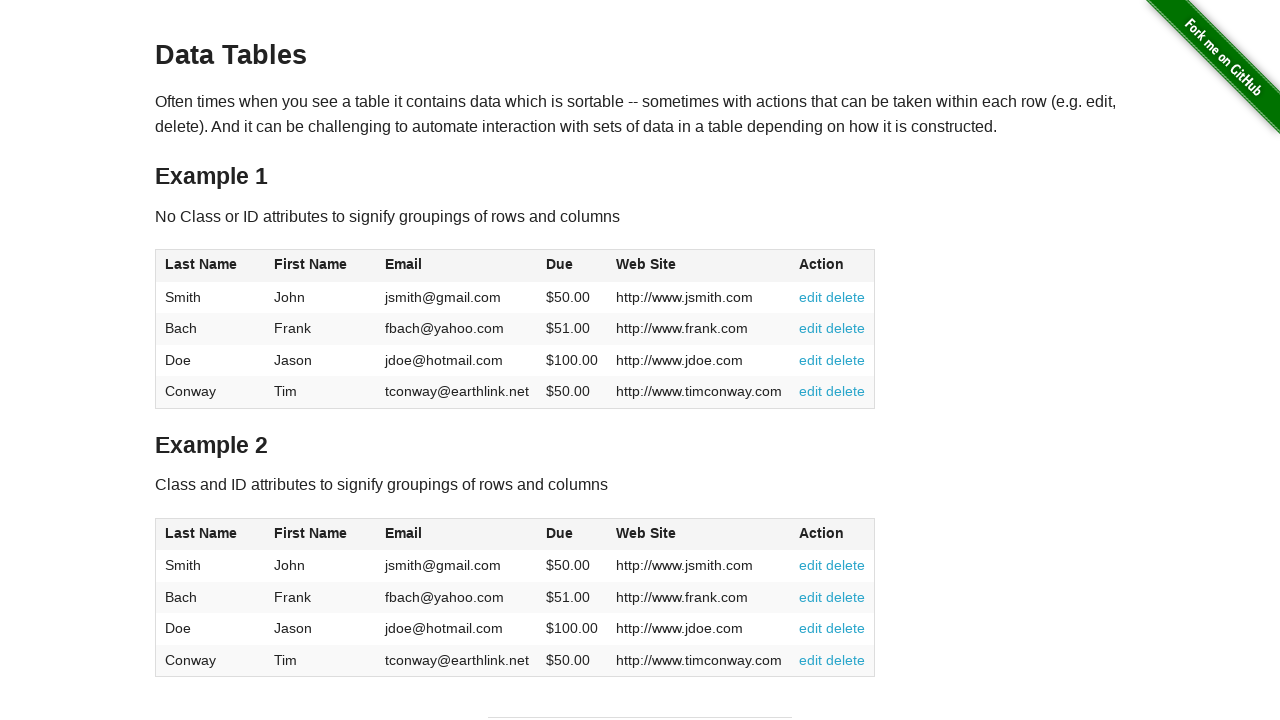